Demonstrates clicking a sign-in button using browser automation, showcasing basic click interaction

Starting URL: https://demo.vtiger.com/vtigercrm/

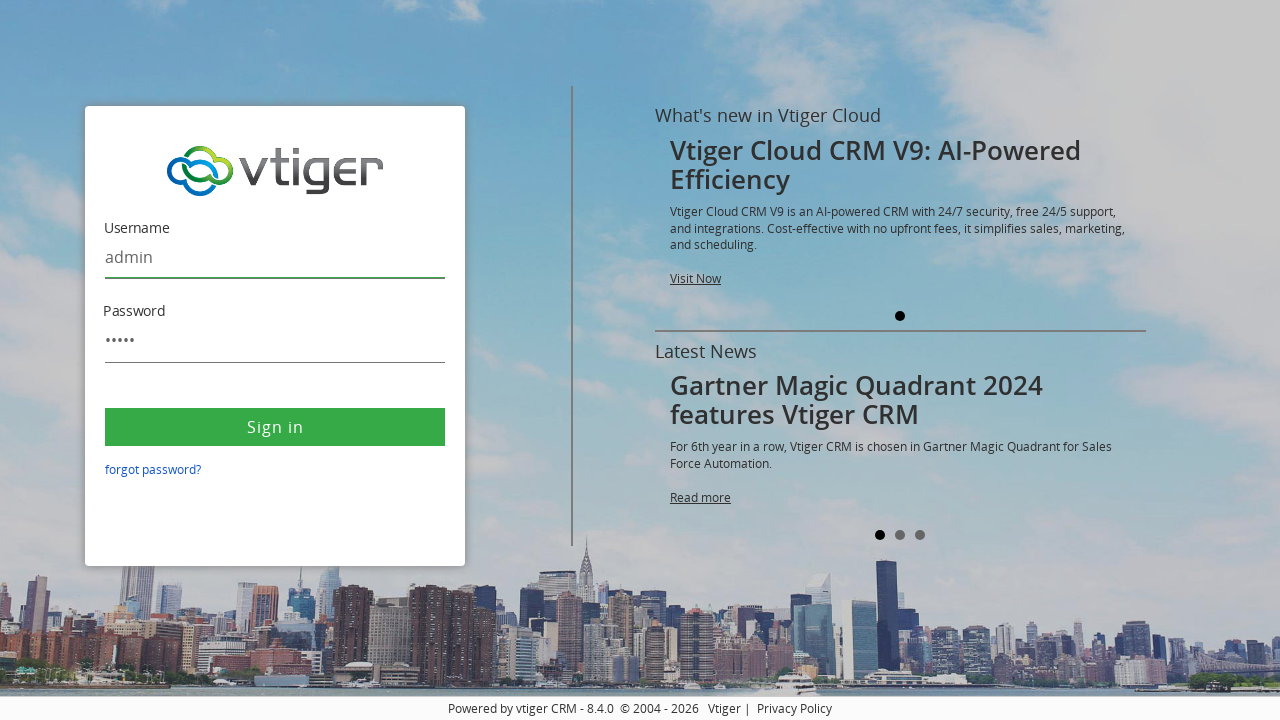

Clicked the Sign in button at (275, 427) on button:has-text('Sign in')
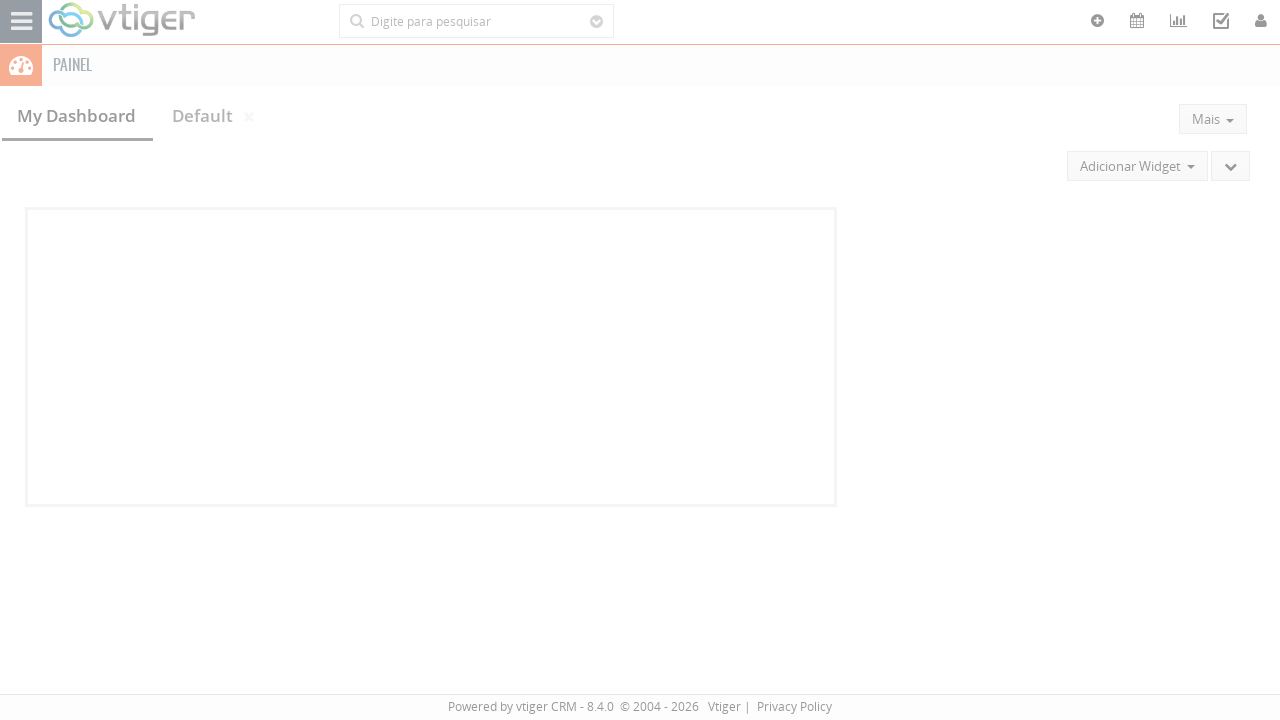

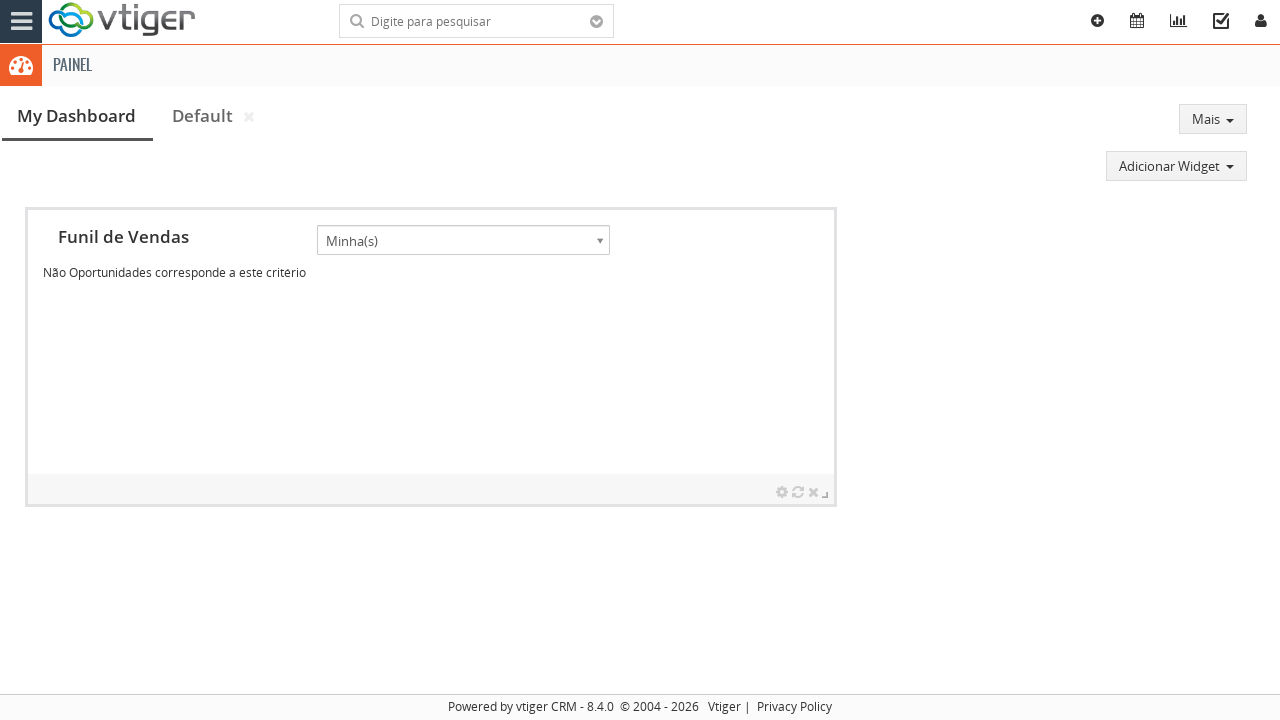